Clicks the receive emails checkbox twice

Starting URL: https://join.secondlife.com/?lang=pt-BR

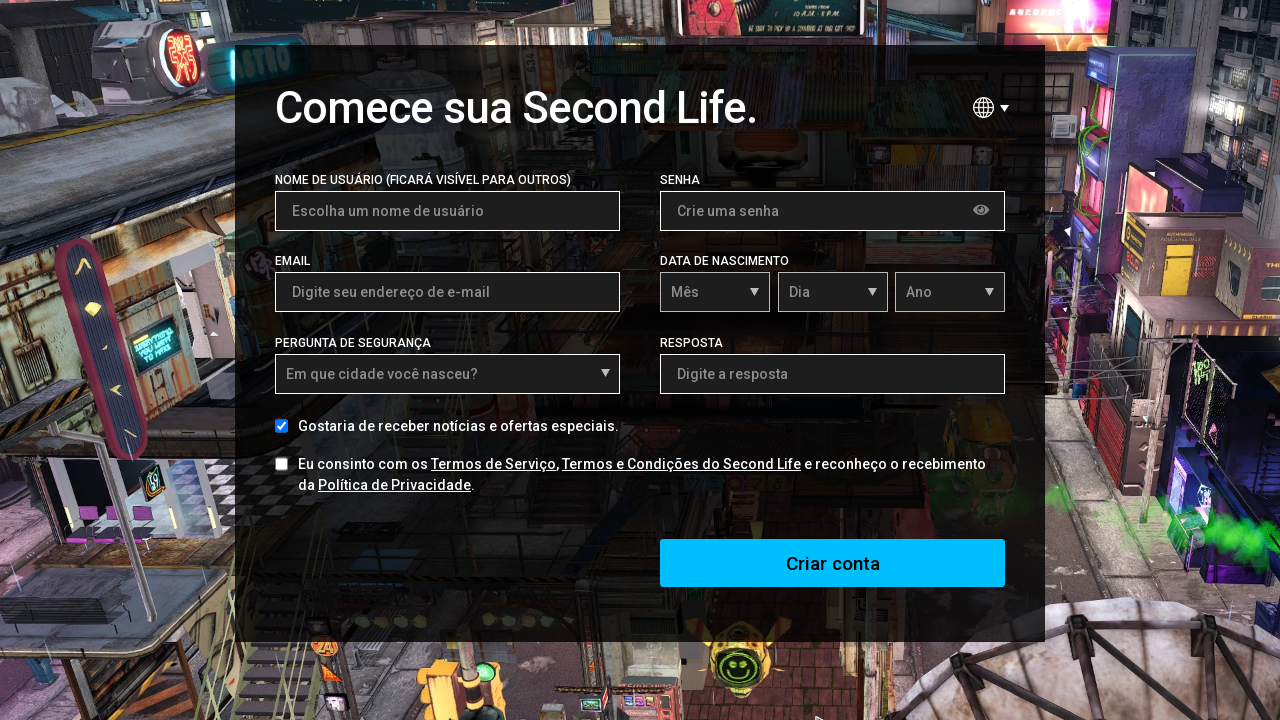

Hovered over receive emails checkbox at (282, 426) on #id_receive_emails
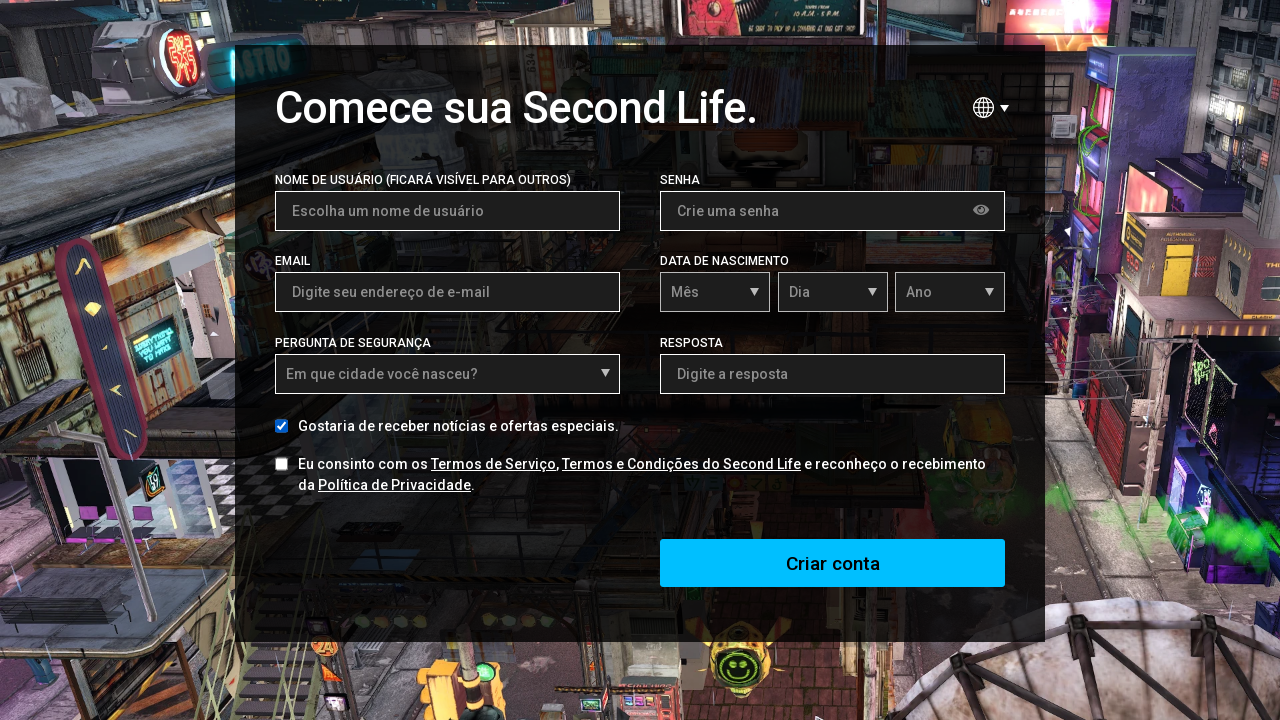

Clicked receive emails checkbox (first click) at (282, 426) on #id_receive_emails
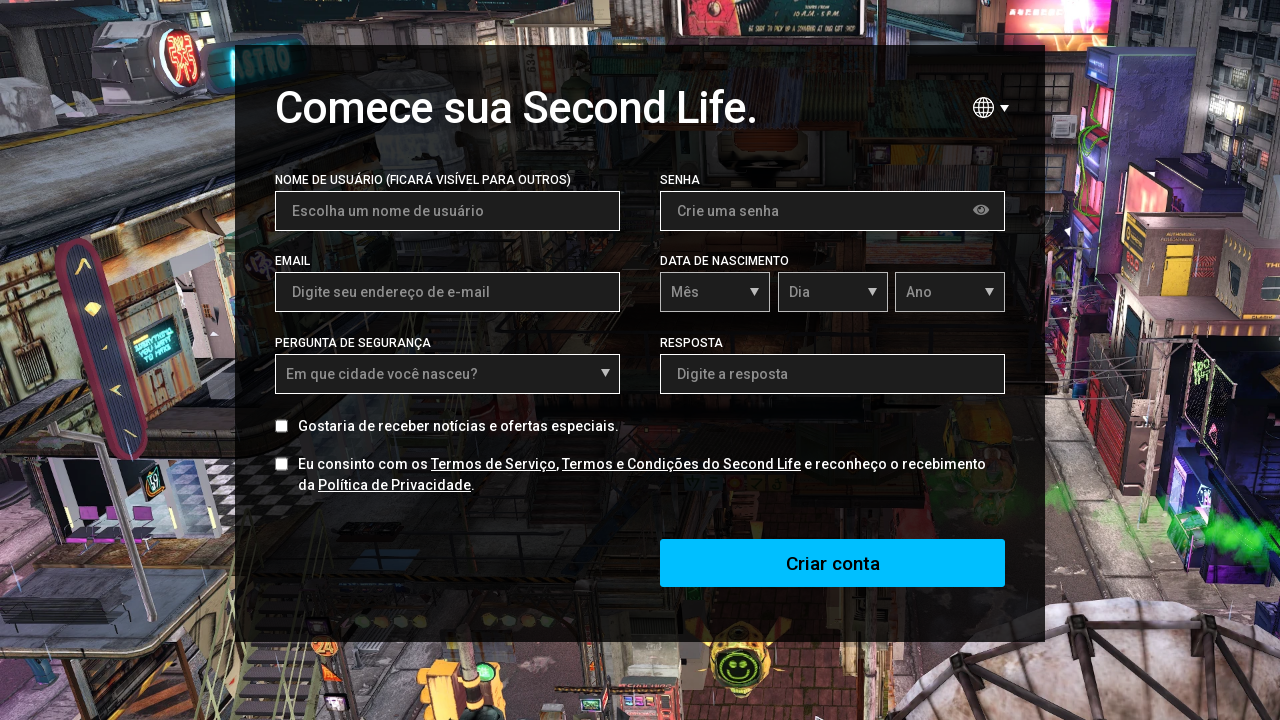

Clicked receive emails checkbox again using xpath (second click) at (282, 426) on //*[@id="id_receive_emails"]
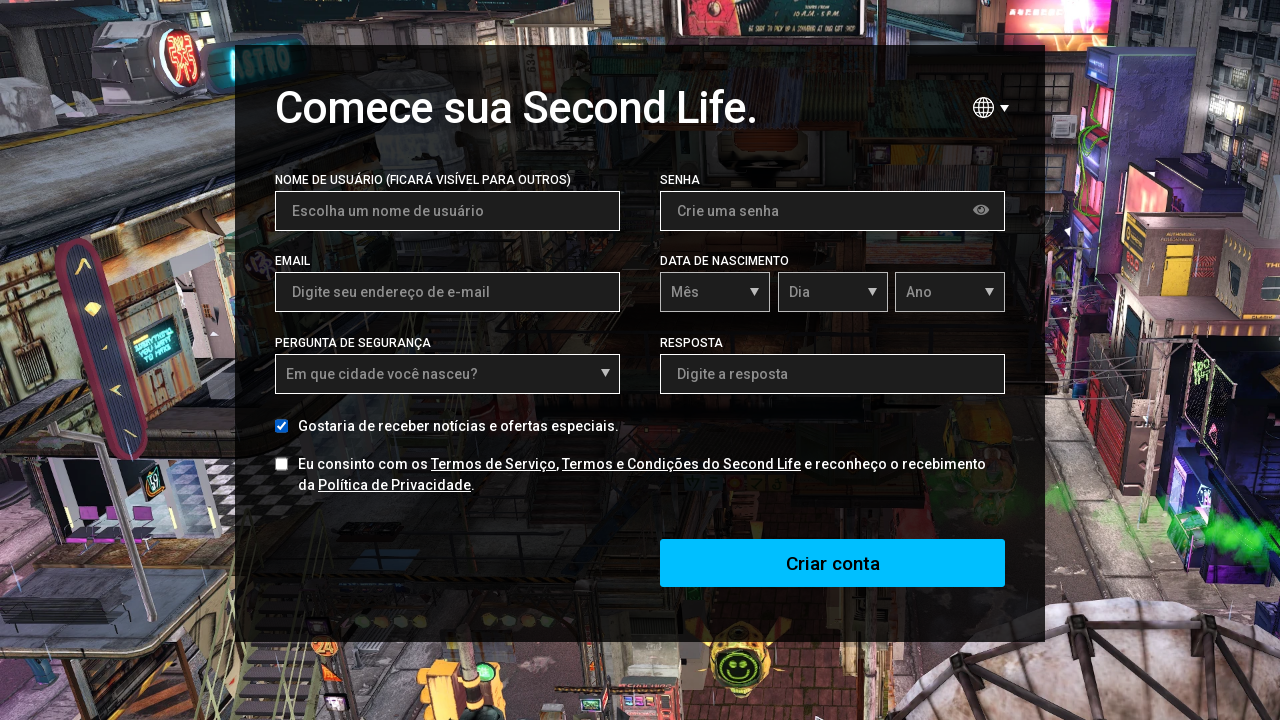

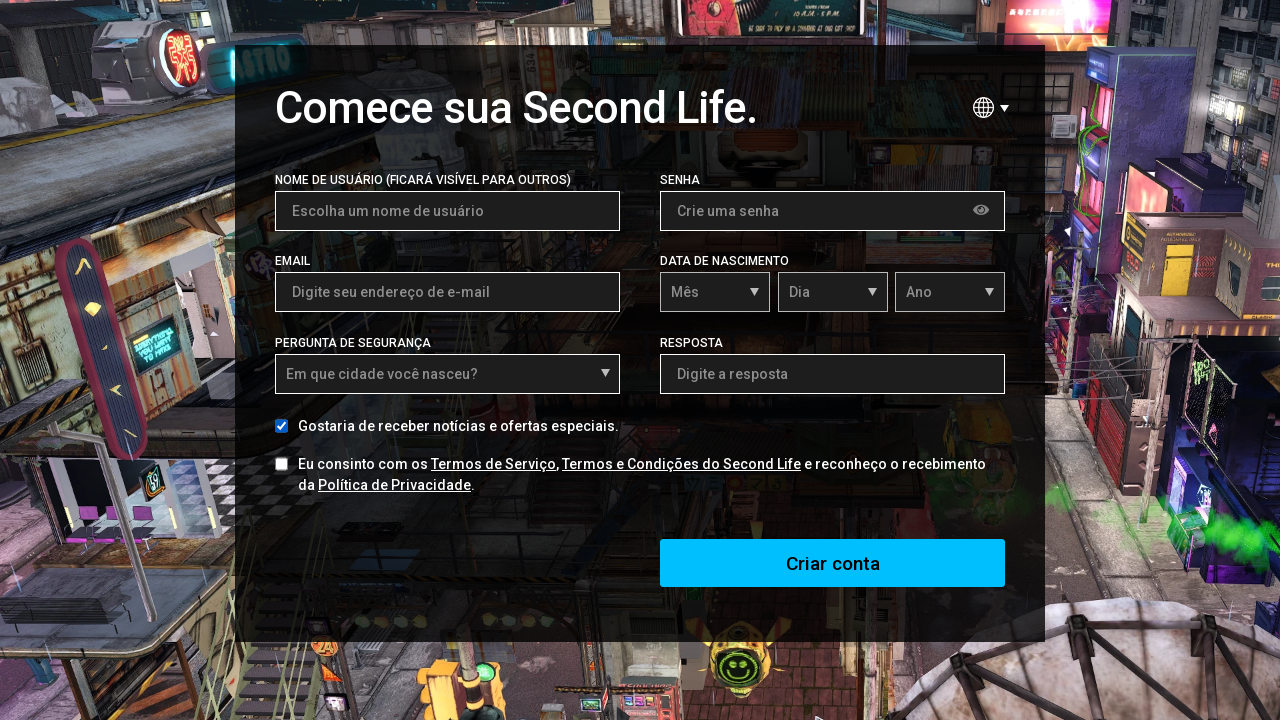